Tests browser navigation commands including navigating to a new page, going back, going forward, and refreshing

Starting URL: https://example.com

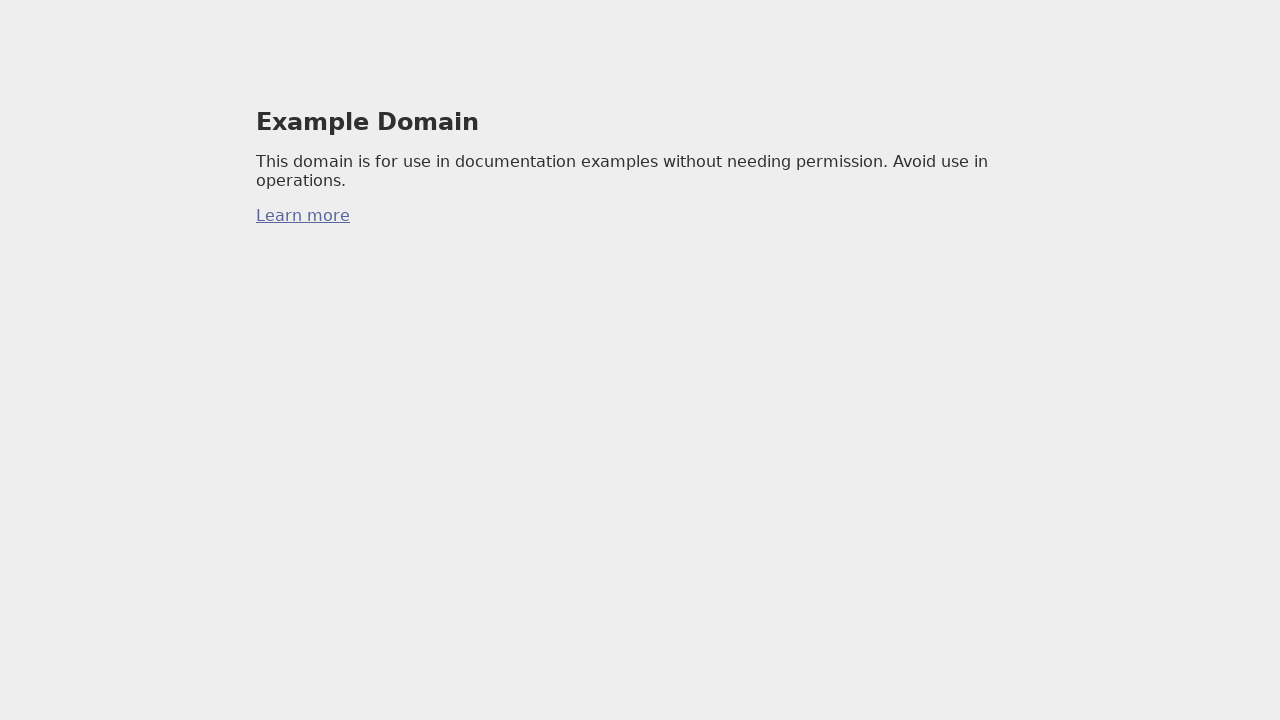

Navigated to IANA reserved domains page
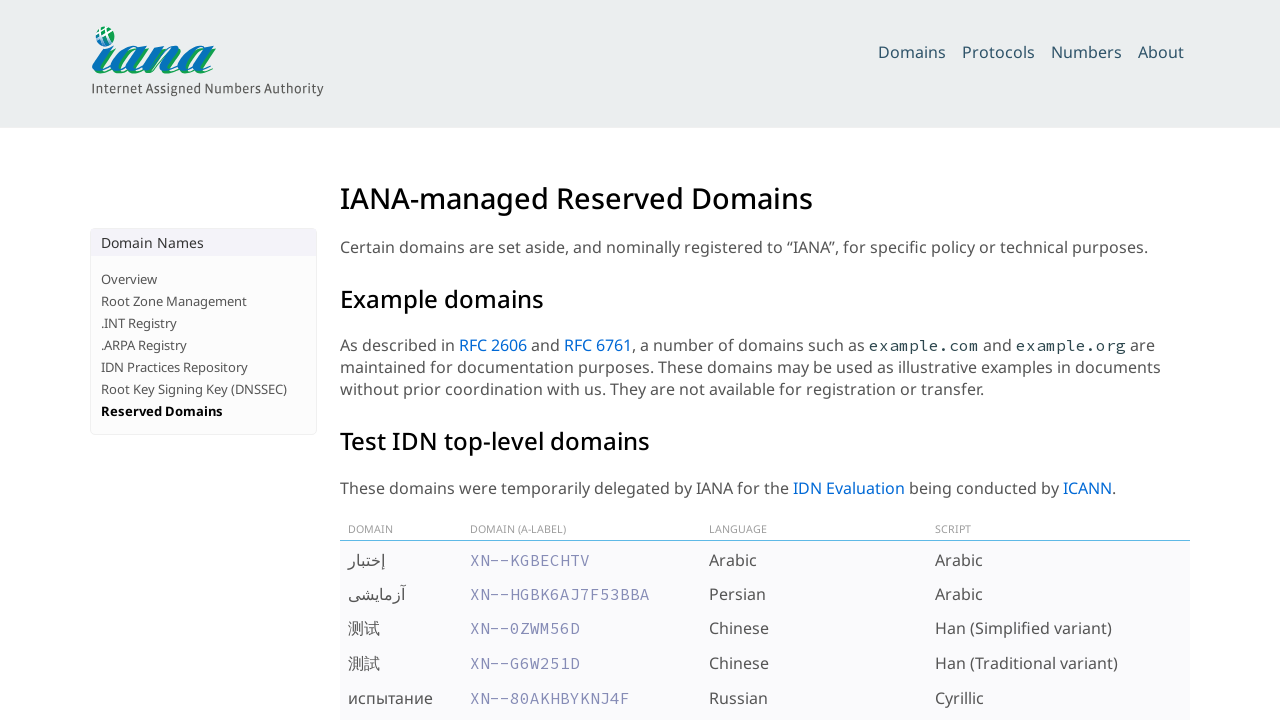

Navigated back to previous page
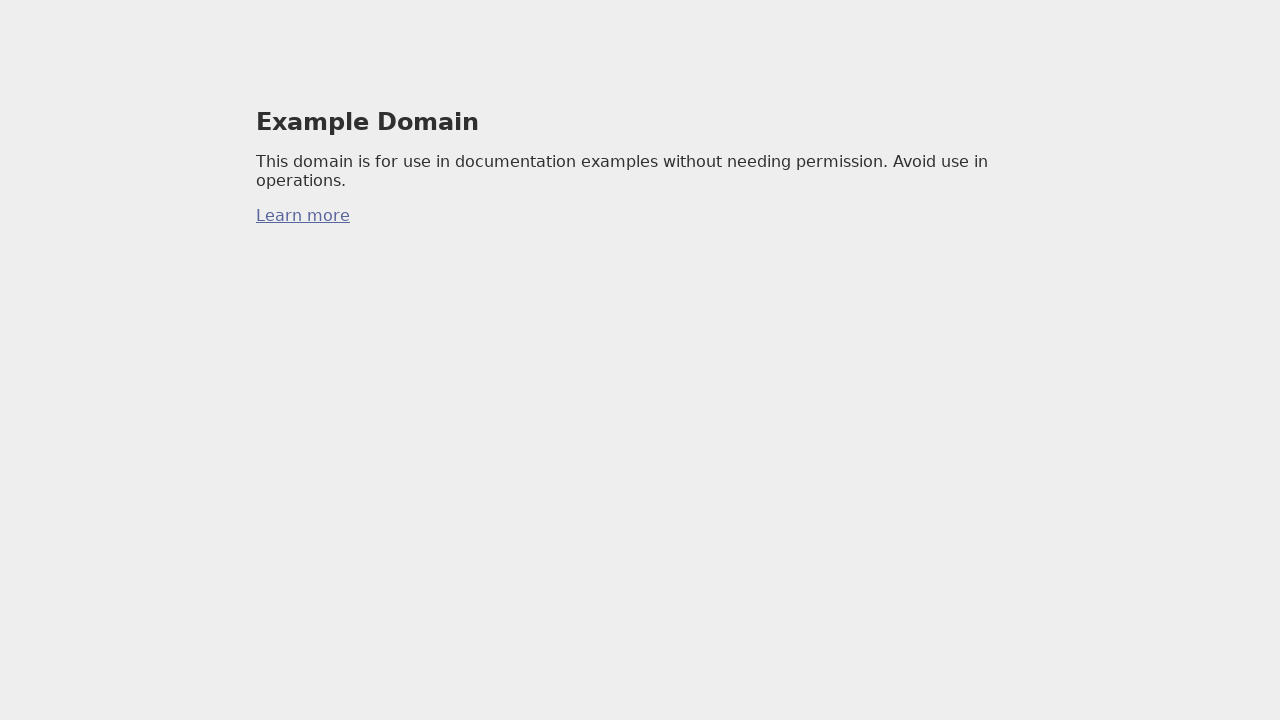

Navigated forward to IANA reserved domains page
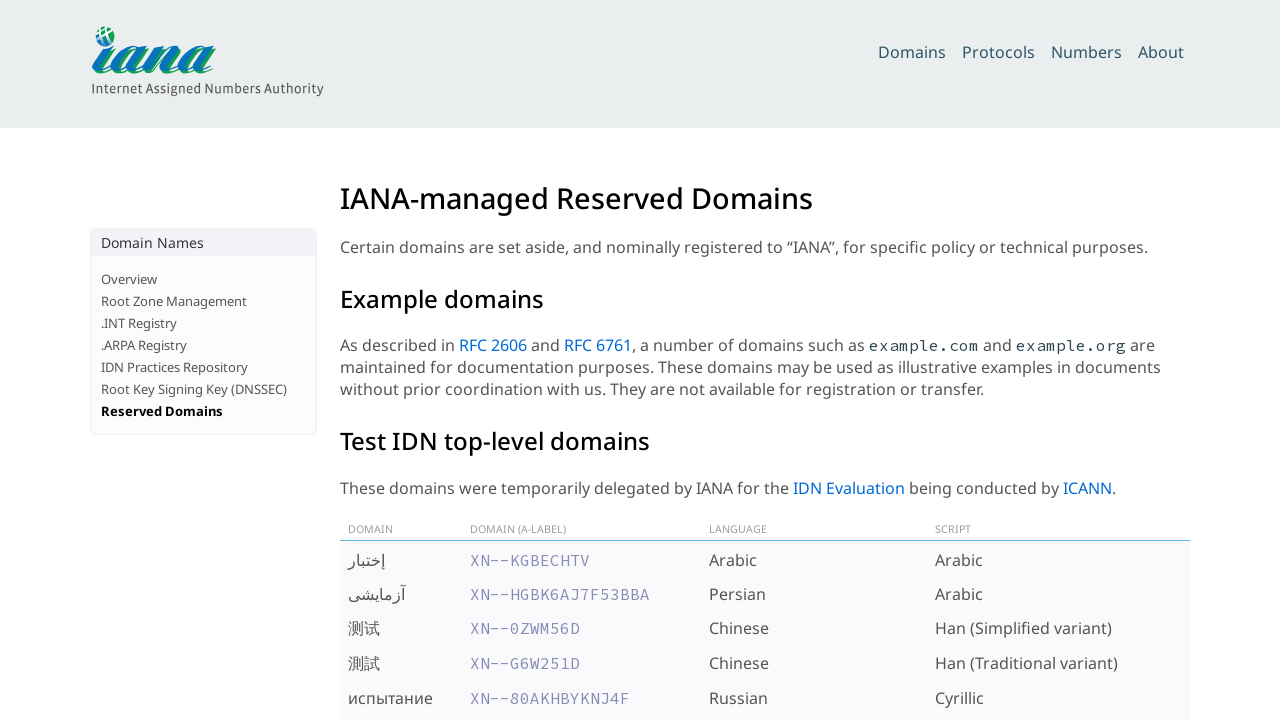

Refreshed the current page
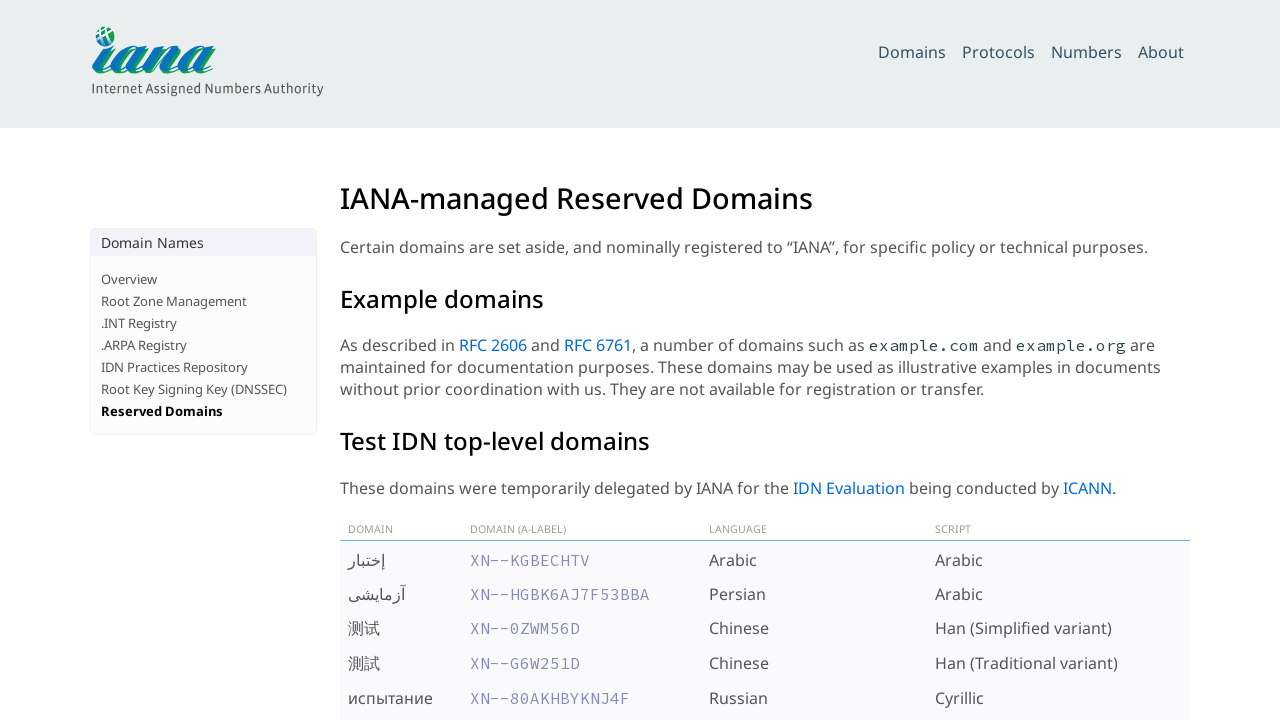

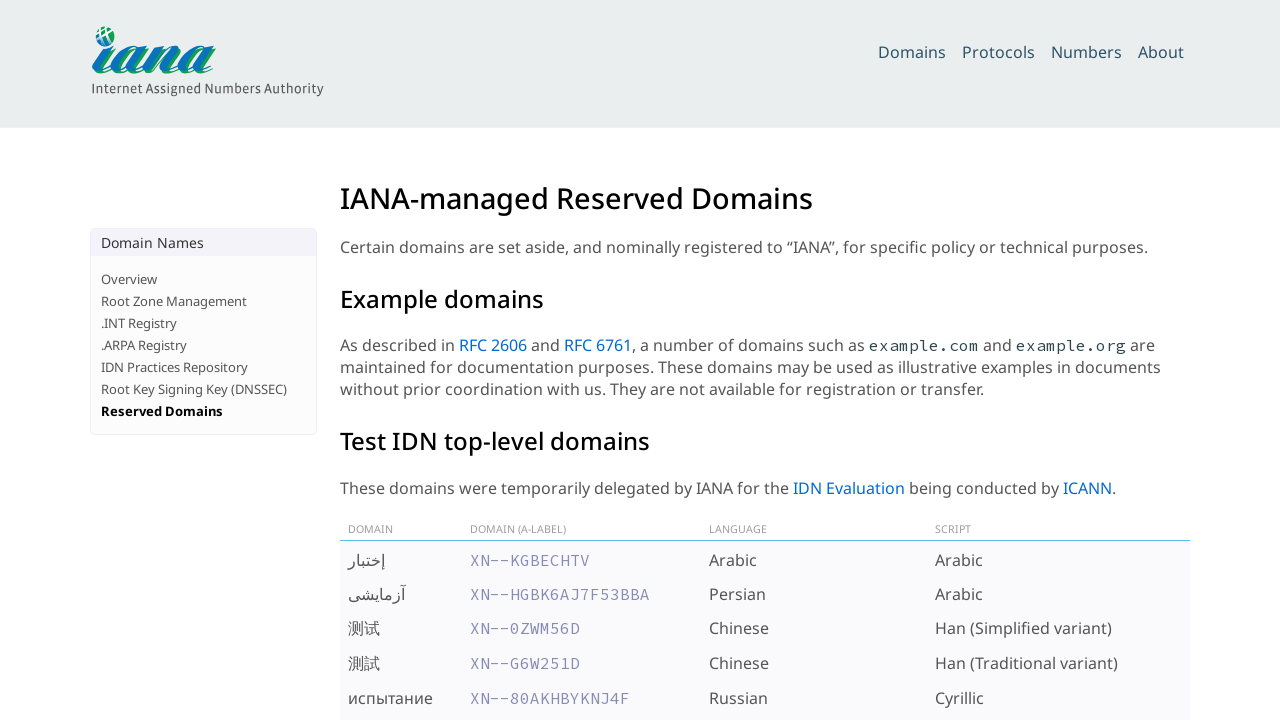